Tests dropdown selection functionality by selecting options from a dropdown menu using both value attribute and visible text

Starting URL: http://the-internet.herokuapp.com/dropdown

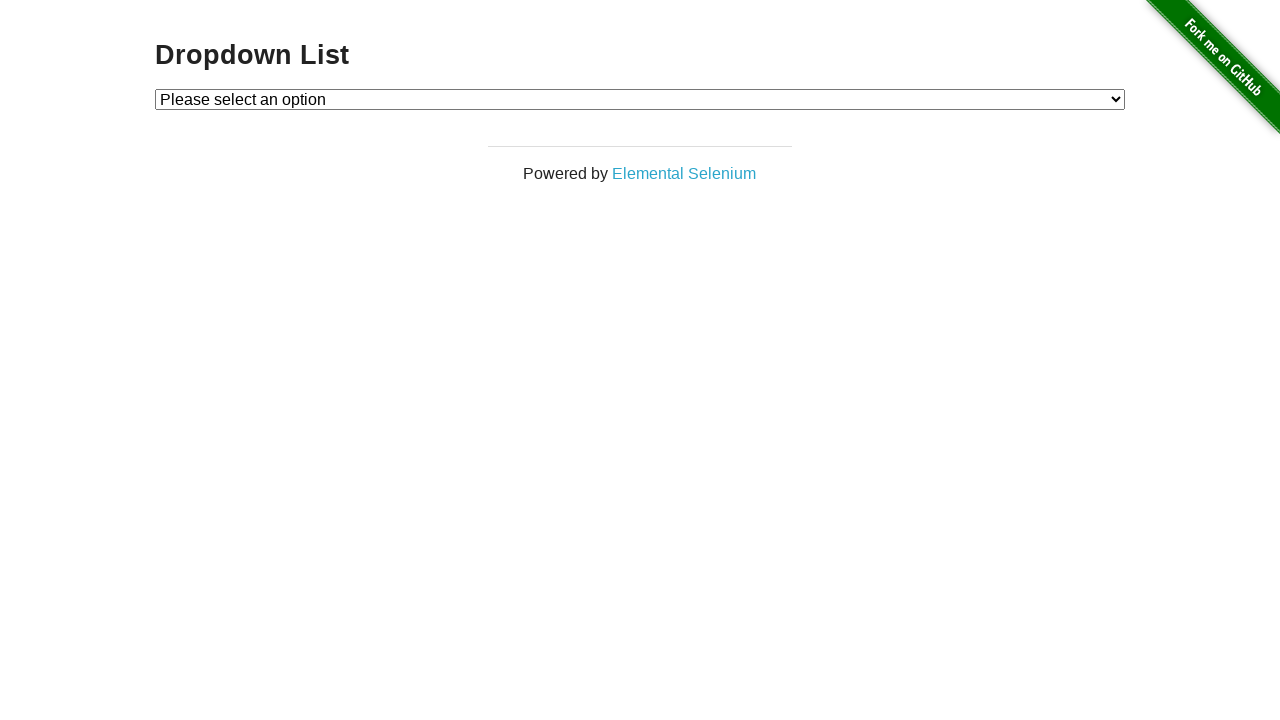

Selected first option from dropdown by value '1' on #dropdown
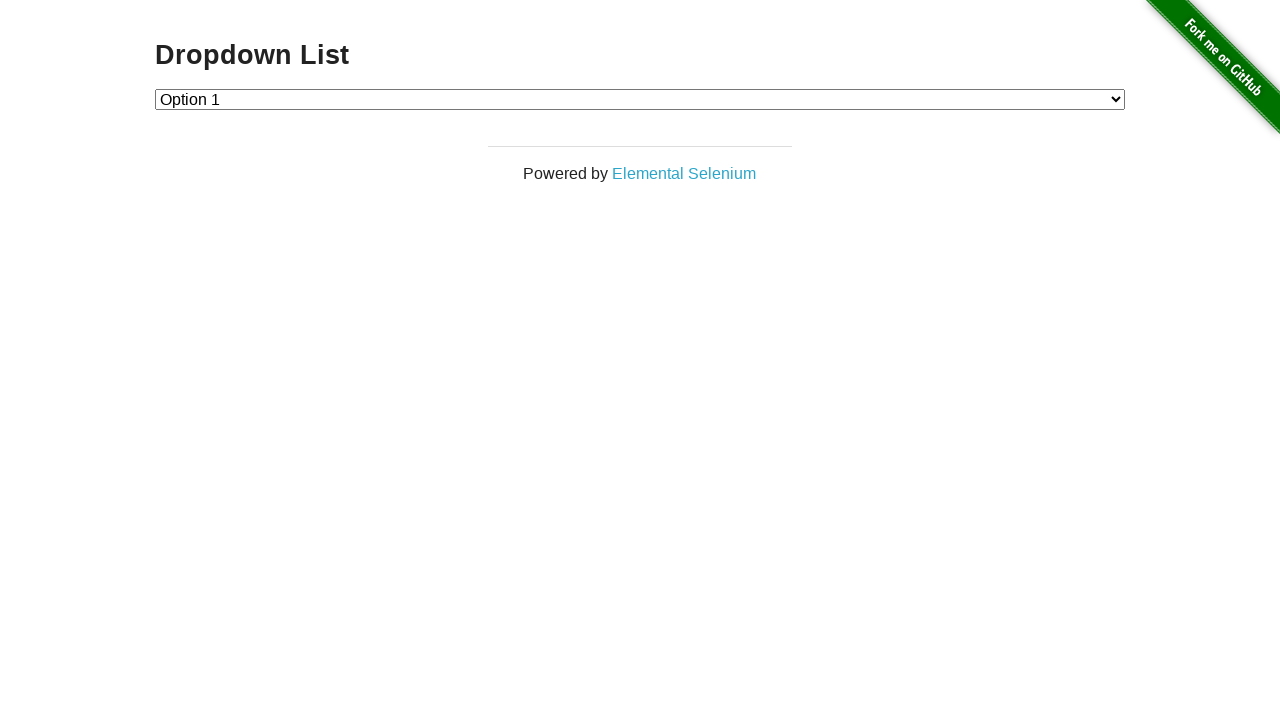

Selected 'Option 2' from dropdown by visible text on #dropdown
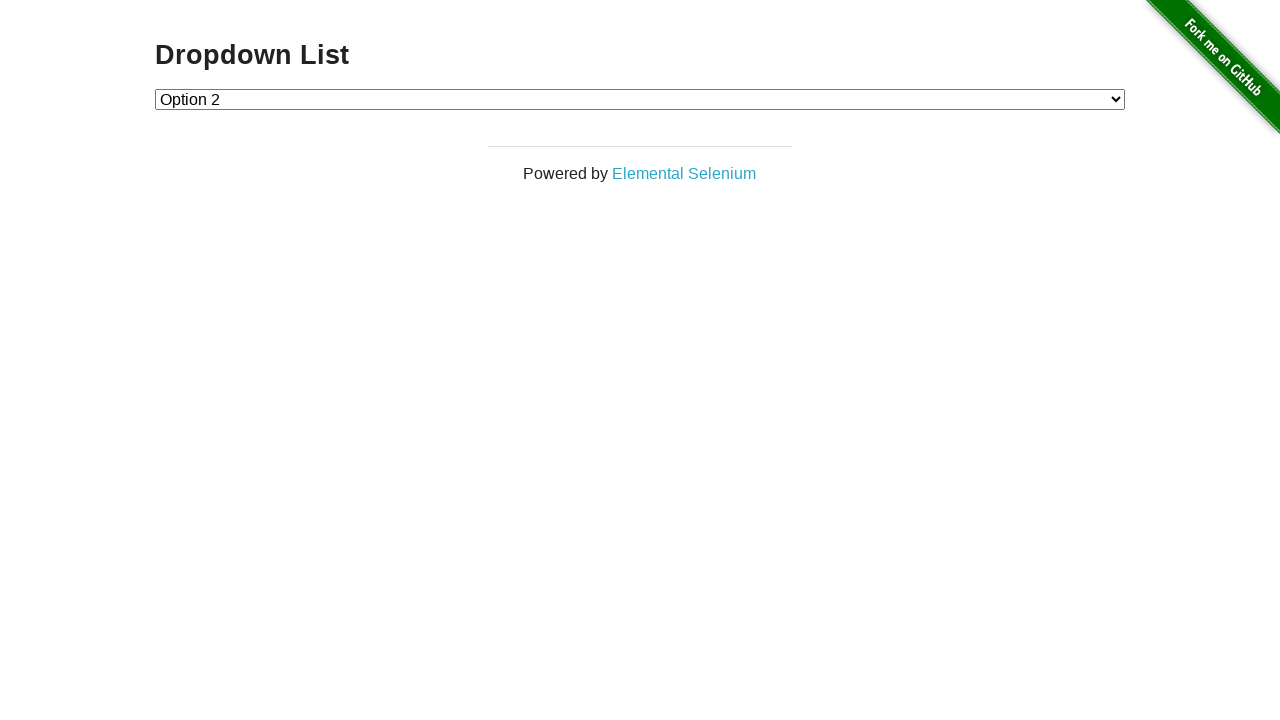

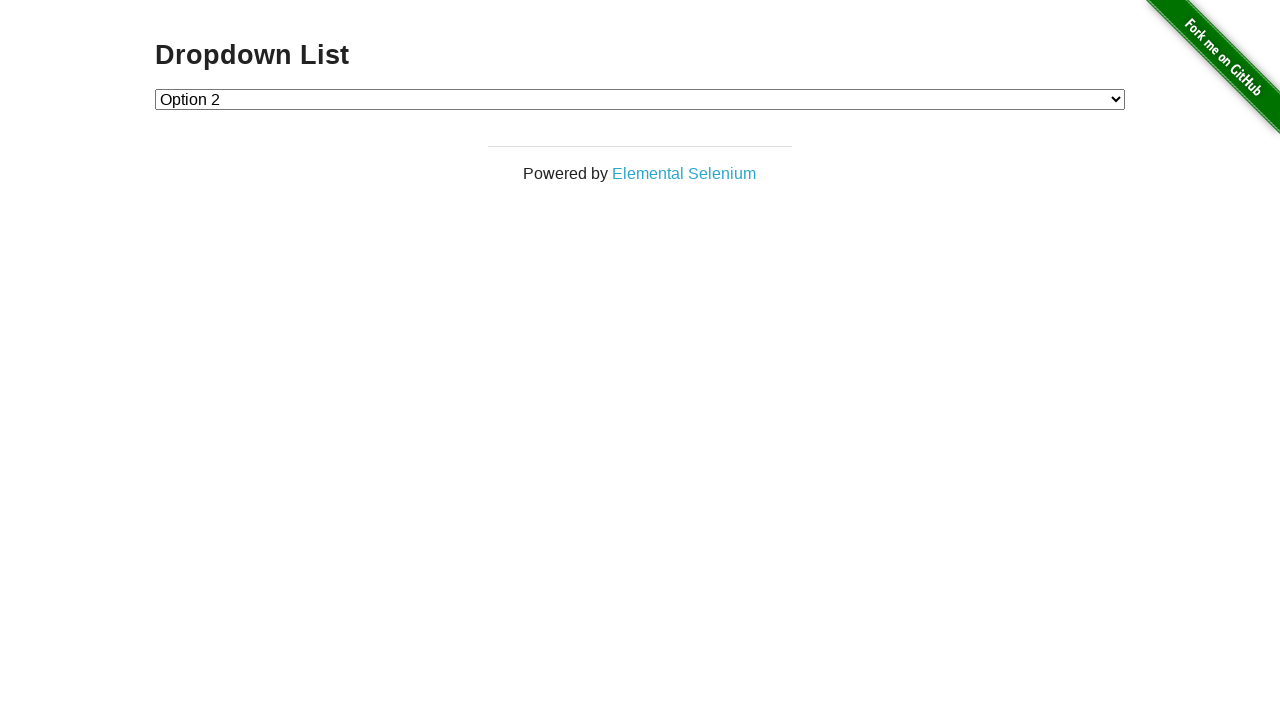